Tests JavaScript Confirm dialog handling by clicking a button that triggers a confirm dialog, then dismissing (canceling) it

Starting URL: https://the-internet.herokuapp.com/javascript_alerts

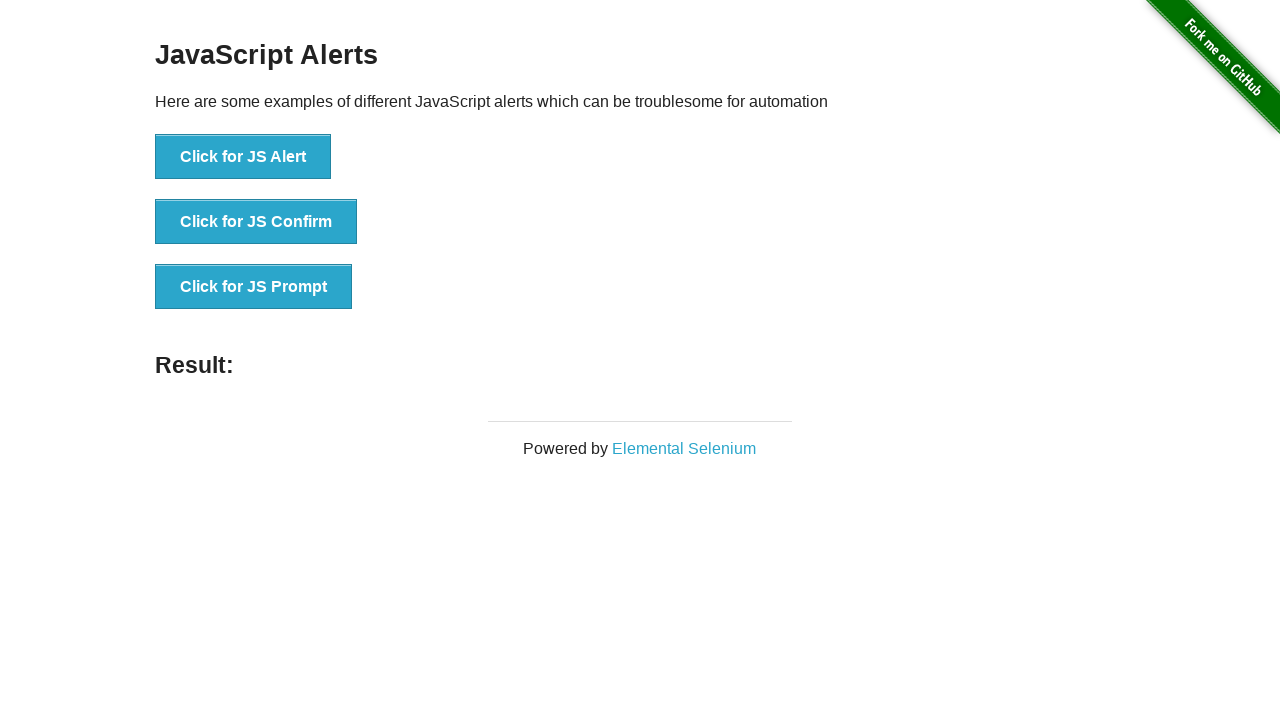

Set up dialog handler to dismiss confirm dialogs
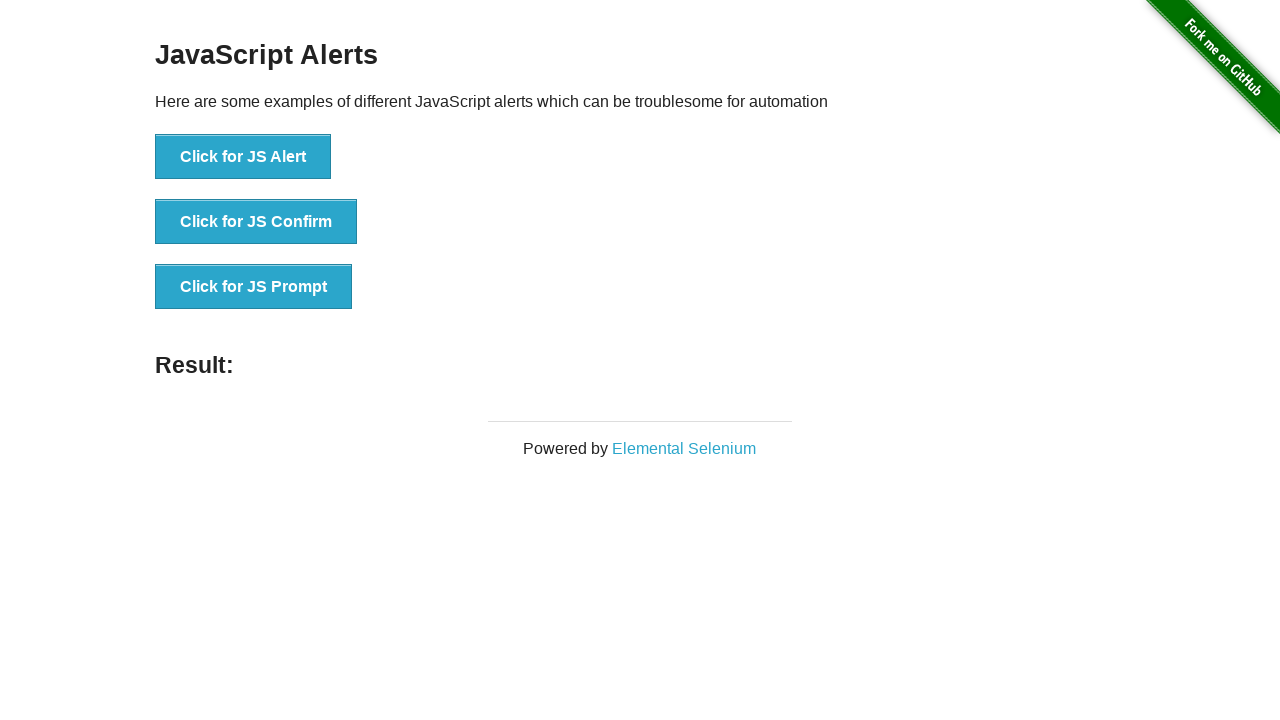

Clicked button to trigger JavaScript Confirm dialog at (256, 222) on xpath=//button[@onclick='jsConfirm()']
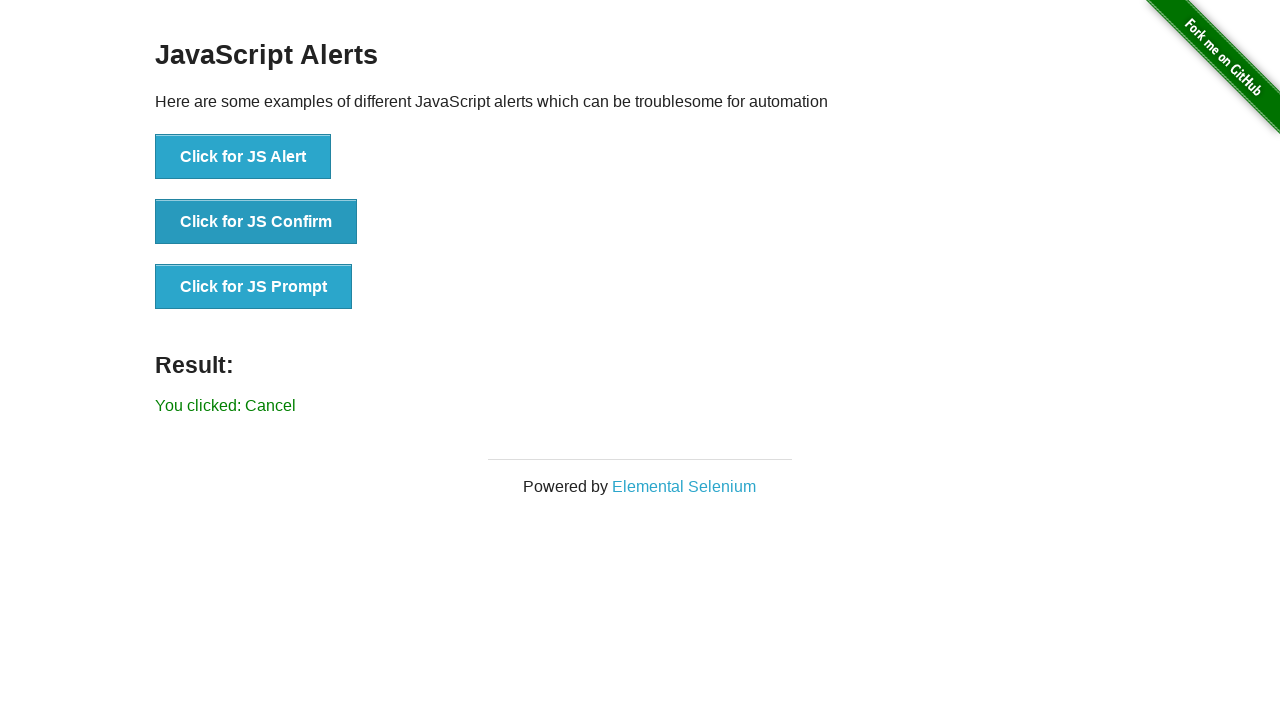

Waited for result element to appear after dismissing confirm dialog
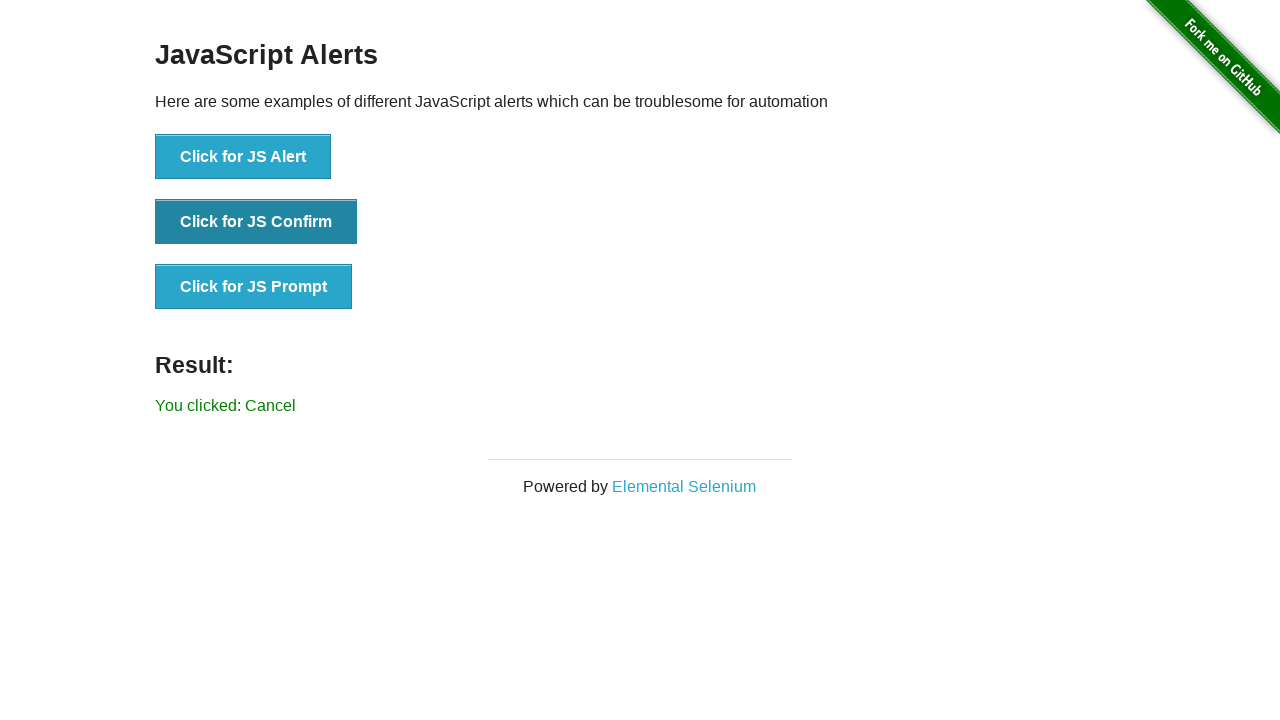

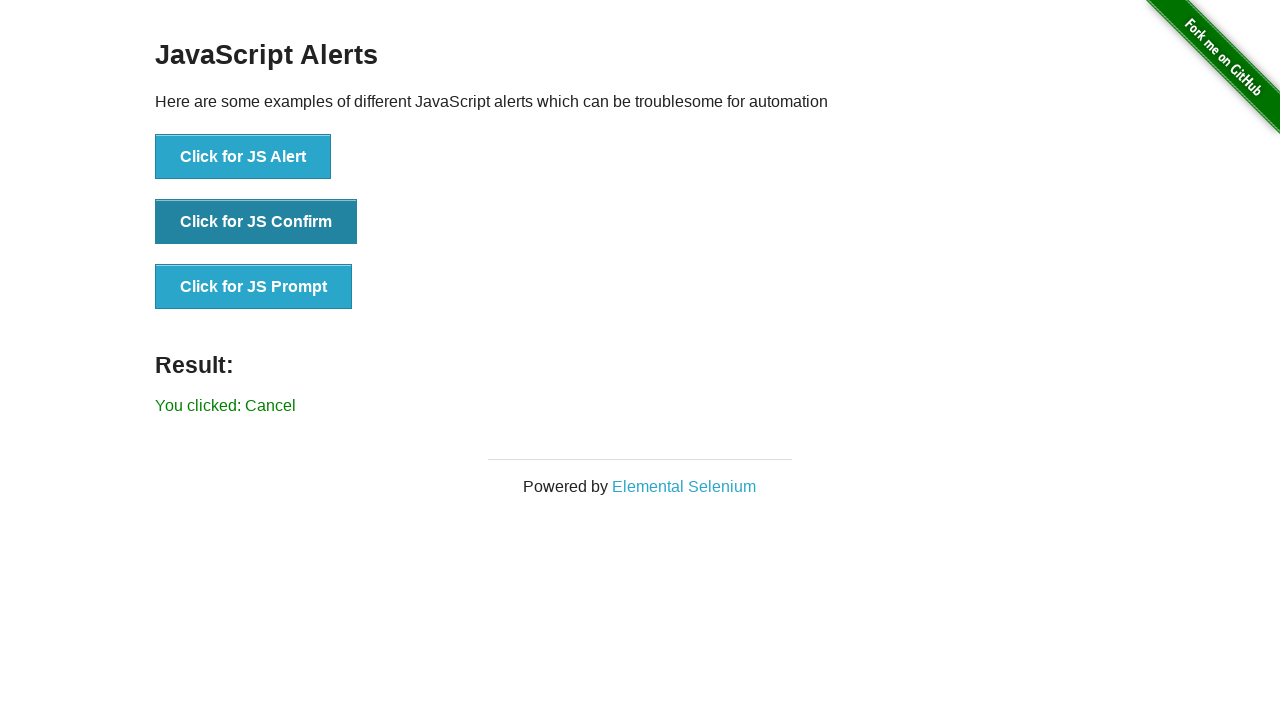